Tests dropdown selection functionality by selecting option3 from the dropdown menu

Starting URL: https://www.rahulshettyacademy.com/AutomationPractice/

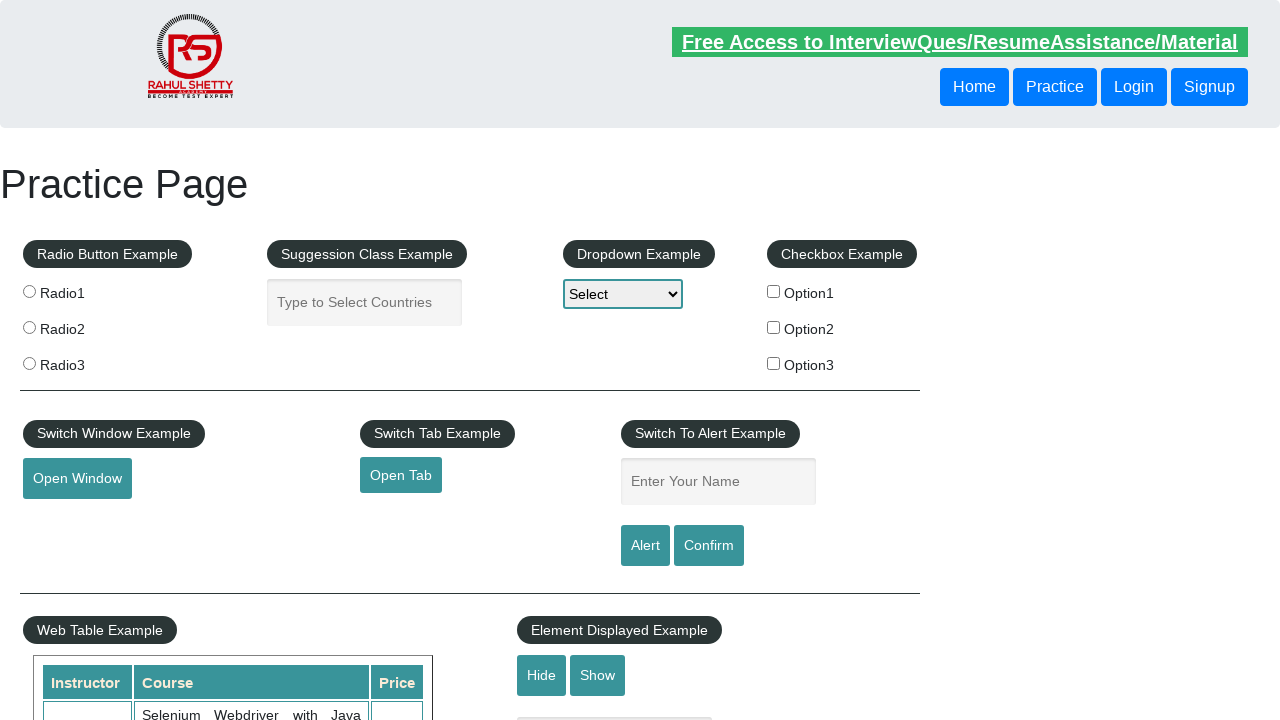

Selected option3 from dropdown menu on #dropdown-class-example
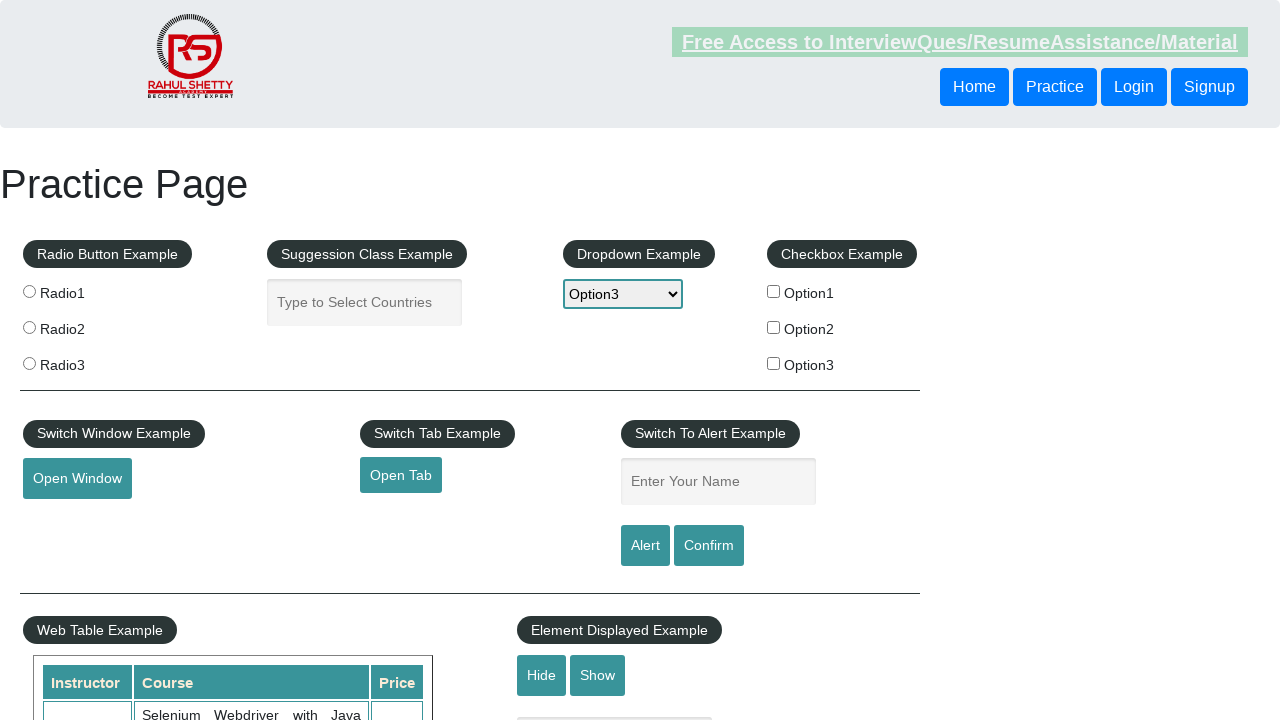

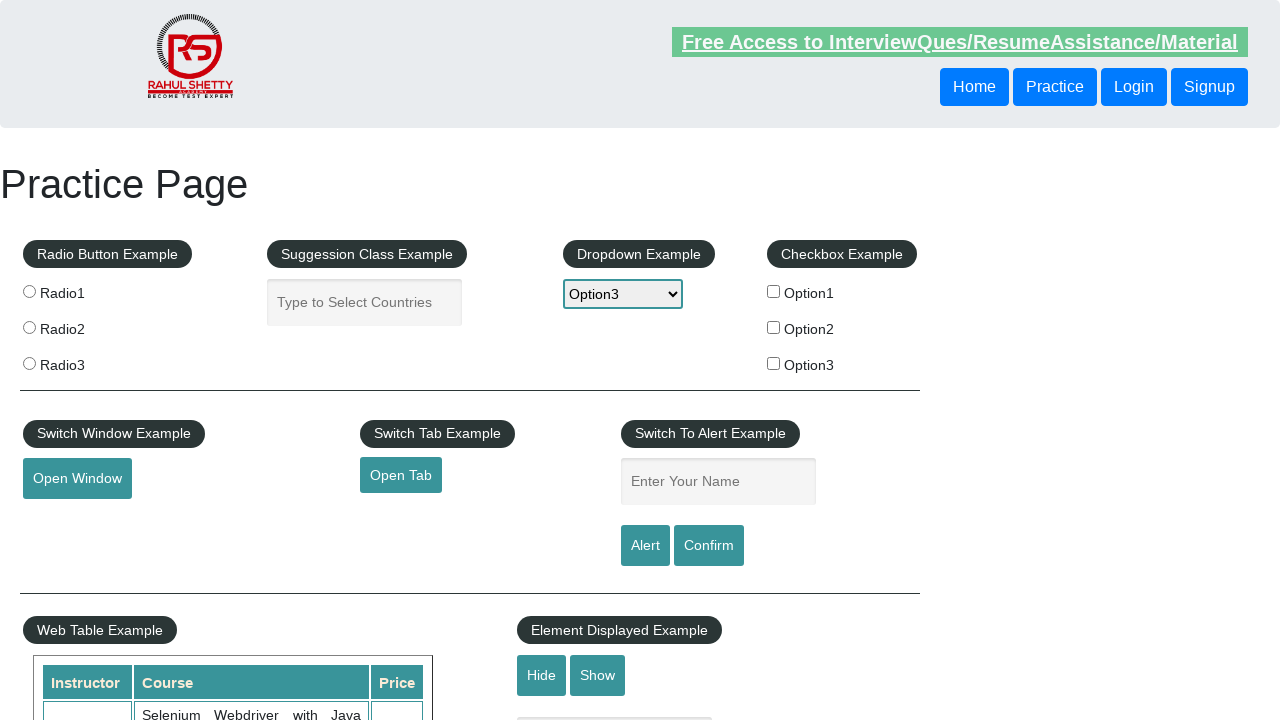